Tests scroll into view functionality by scrolling to make a specific text element visible

Starting URL: https://the-internet.herokuapp.com/infinite_scroll

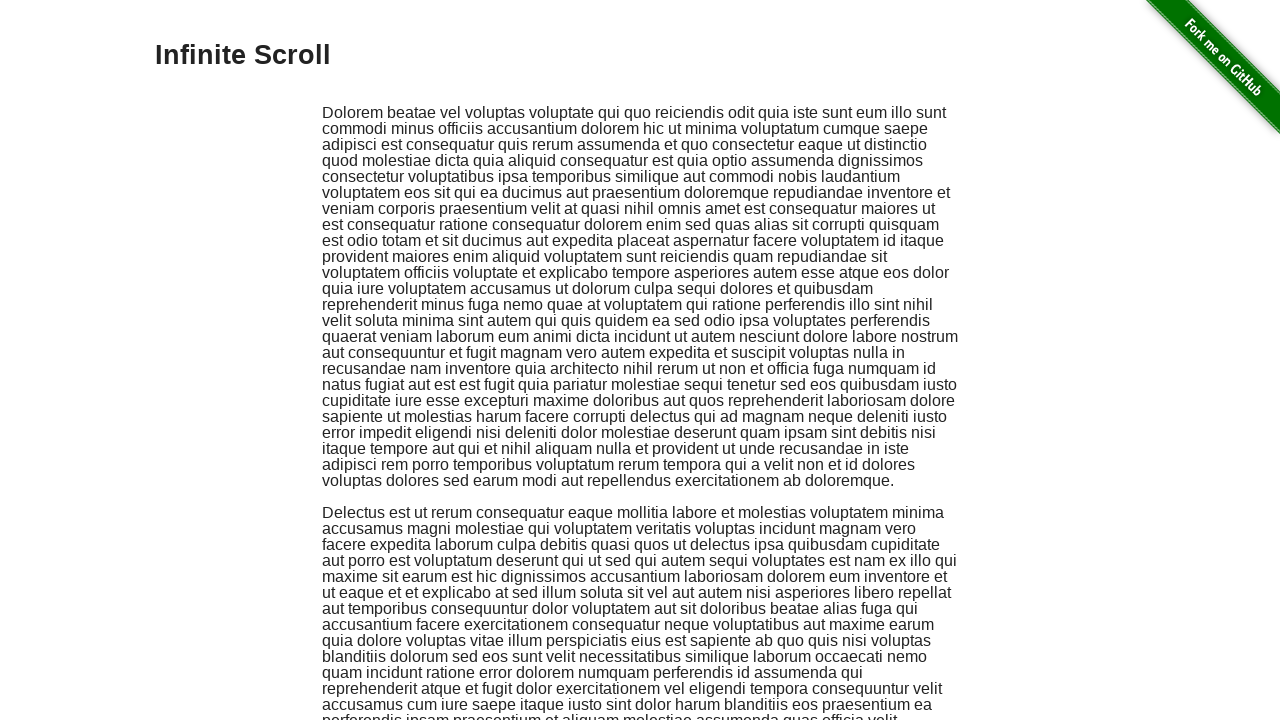

Scrolled 'Eius' text element into view
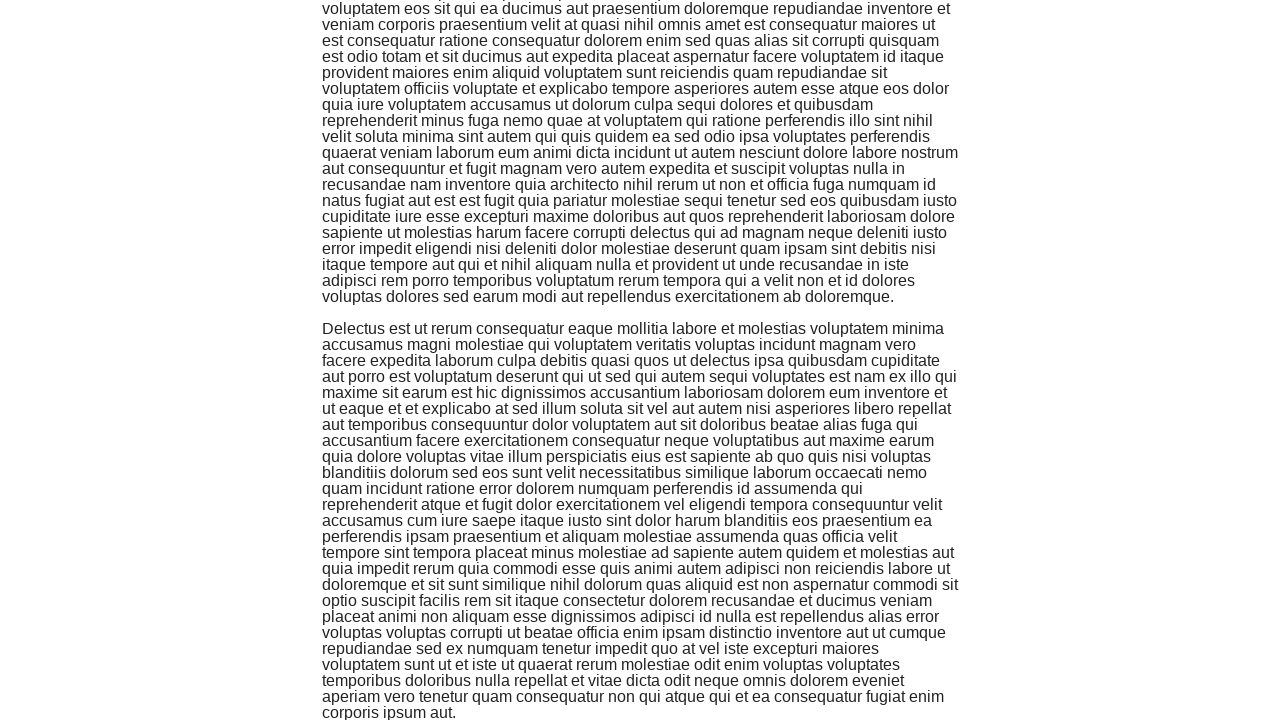

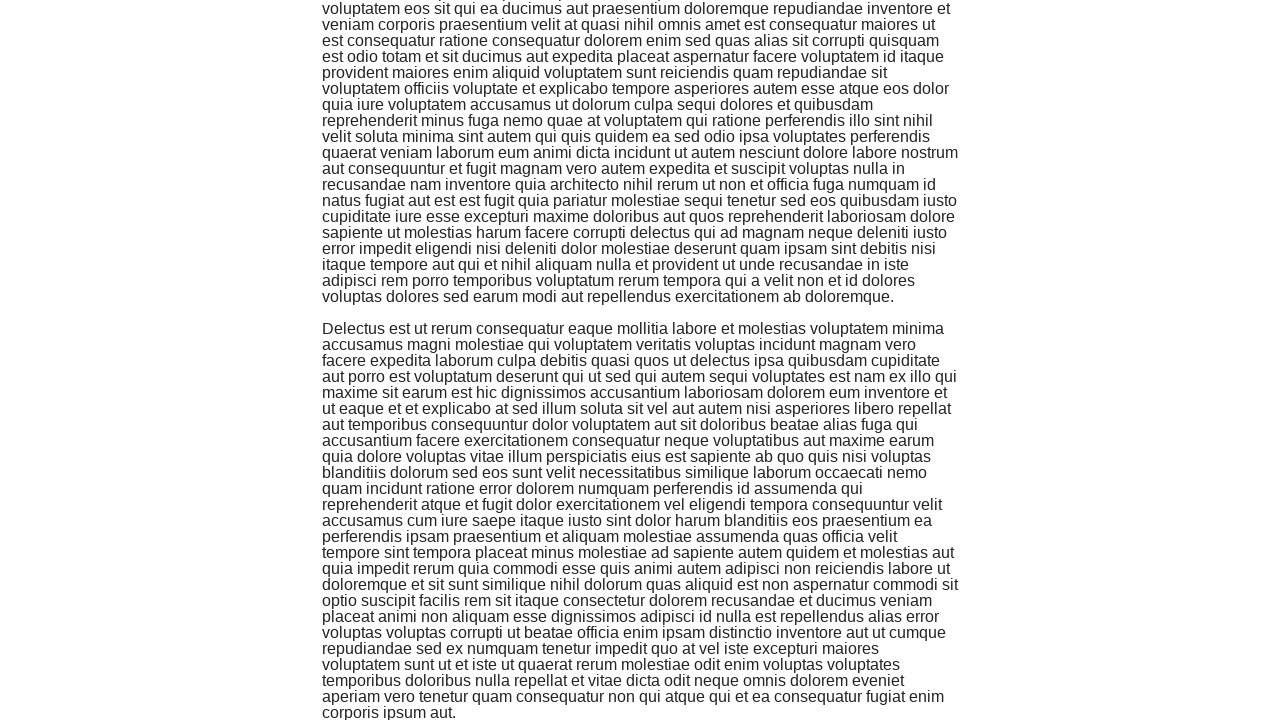